Opens the Advantage Online Shopping demo website and maximizes the browser window. This is just navigation with no further actions.

Starting URL: https://advantageonlineshopping.com/

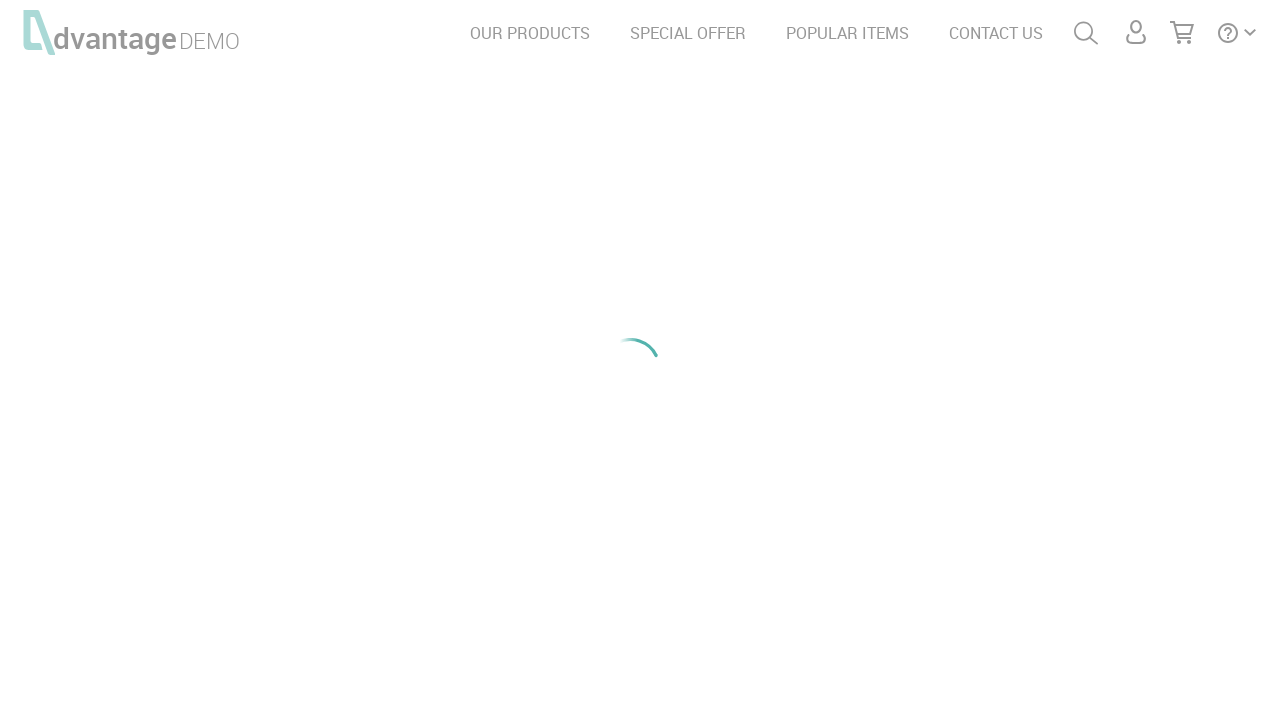

Advantage Online Shopping website loaded and DOM content ready
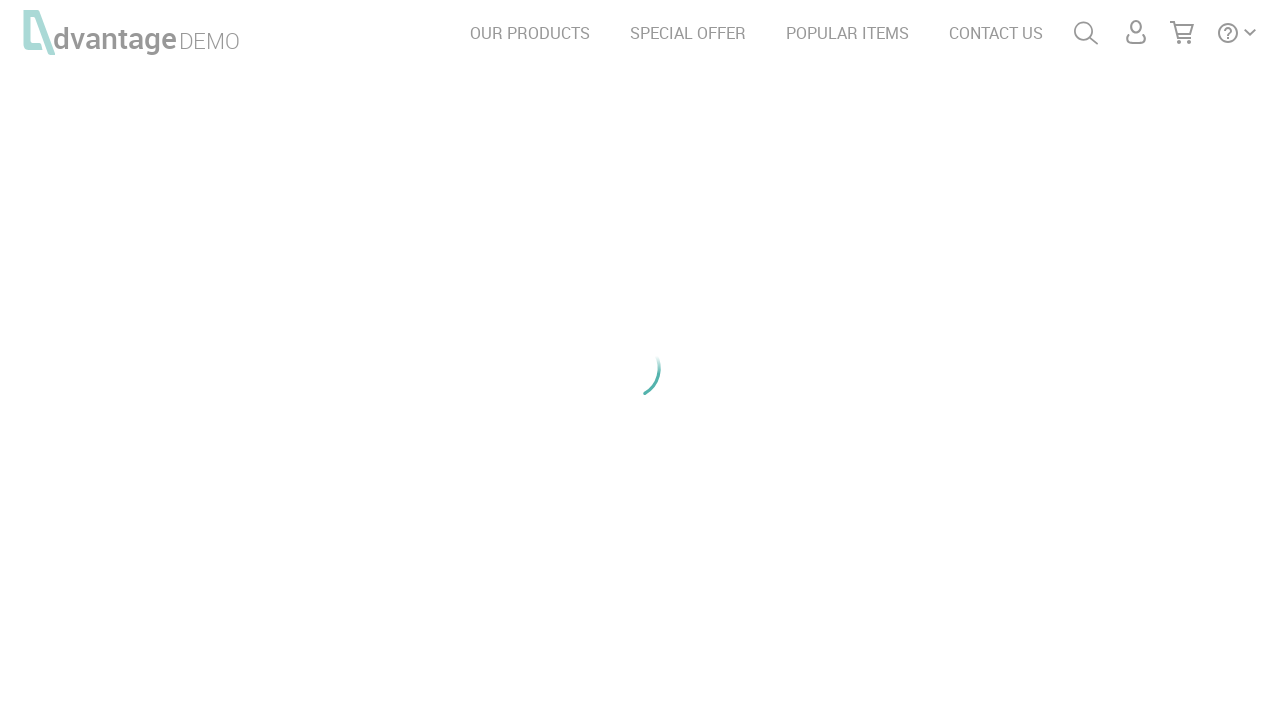

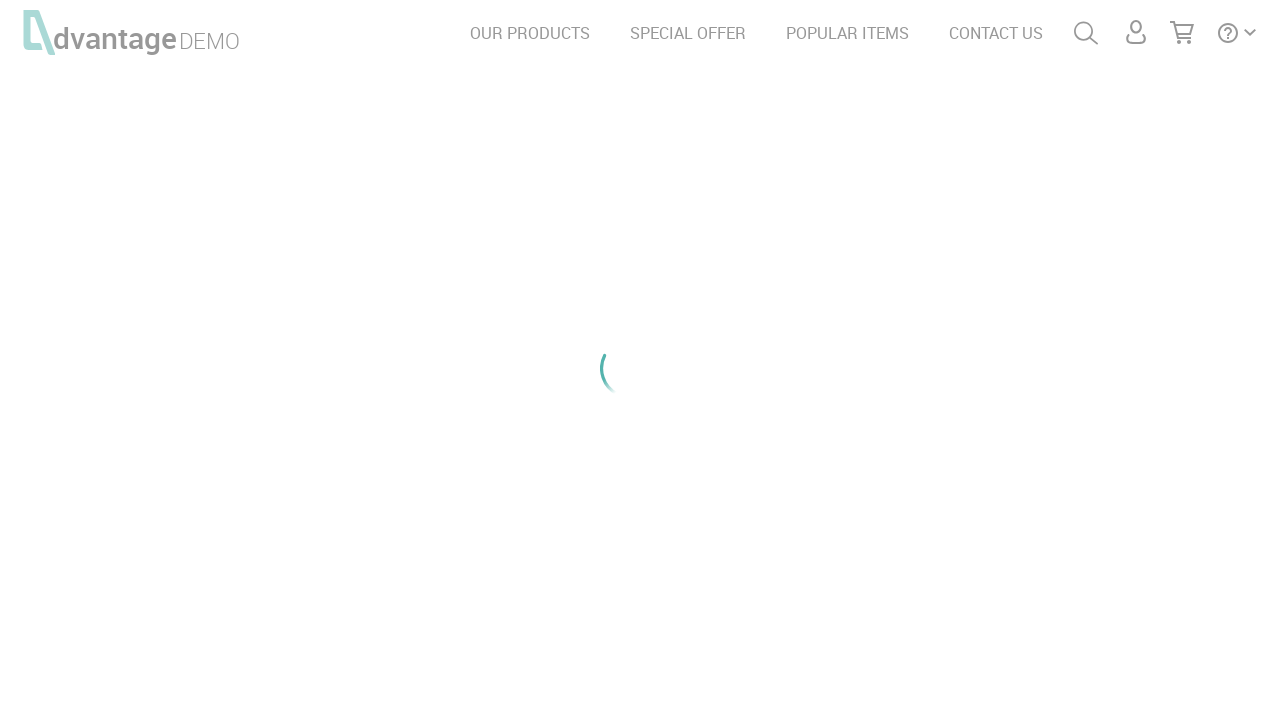